Tests the search functionality on AJIO e-commerce website by entering "shoes" as a search query and submitting the search form, then waiting for product results to load.

Starting URL: https://www.ajio.com/

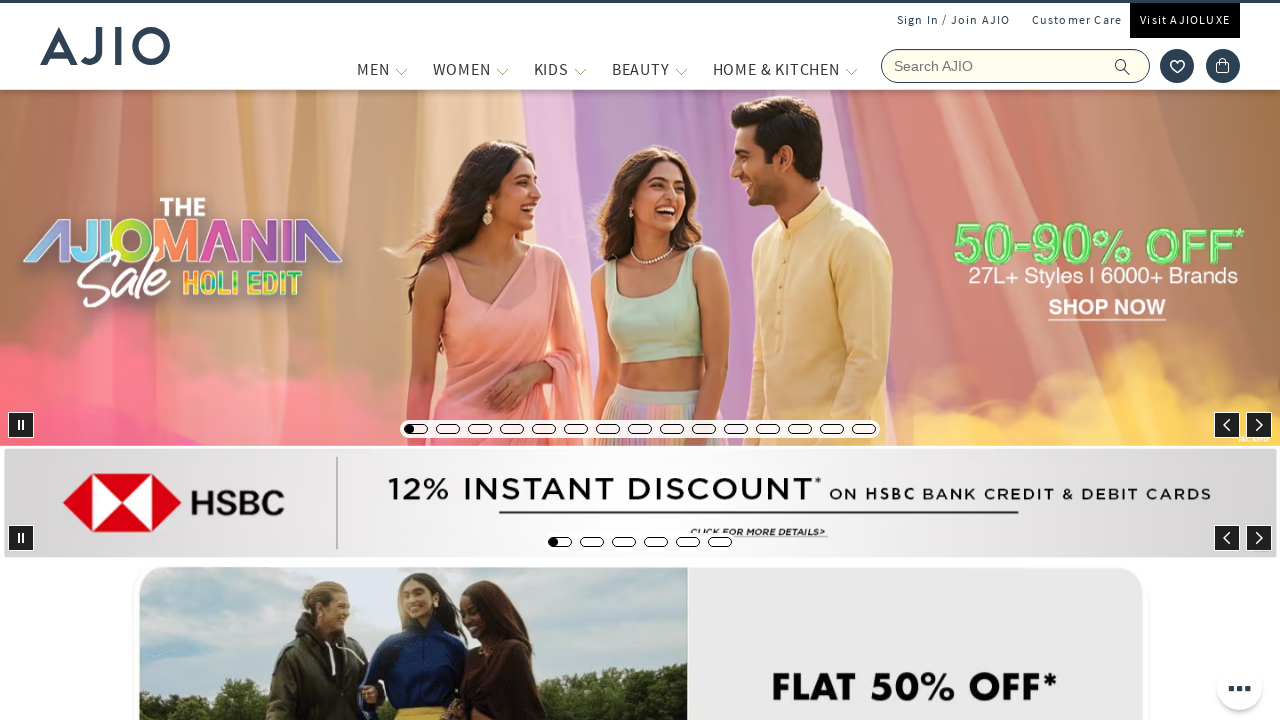

Filled search field with 'shoes' on input[name='searchVal']
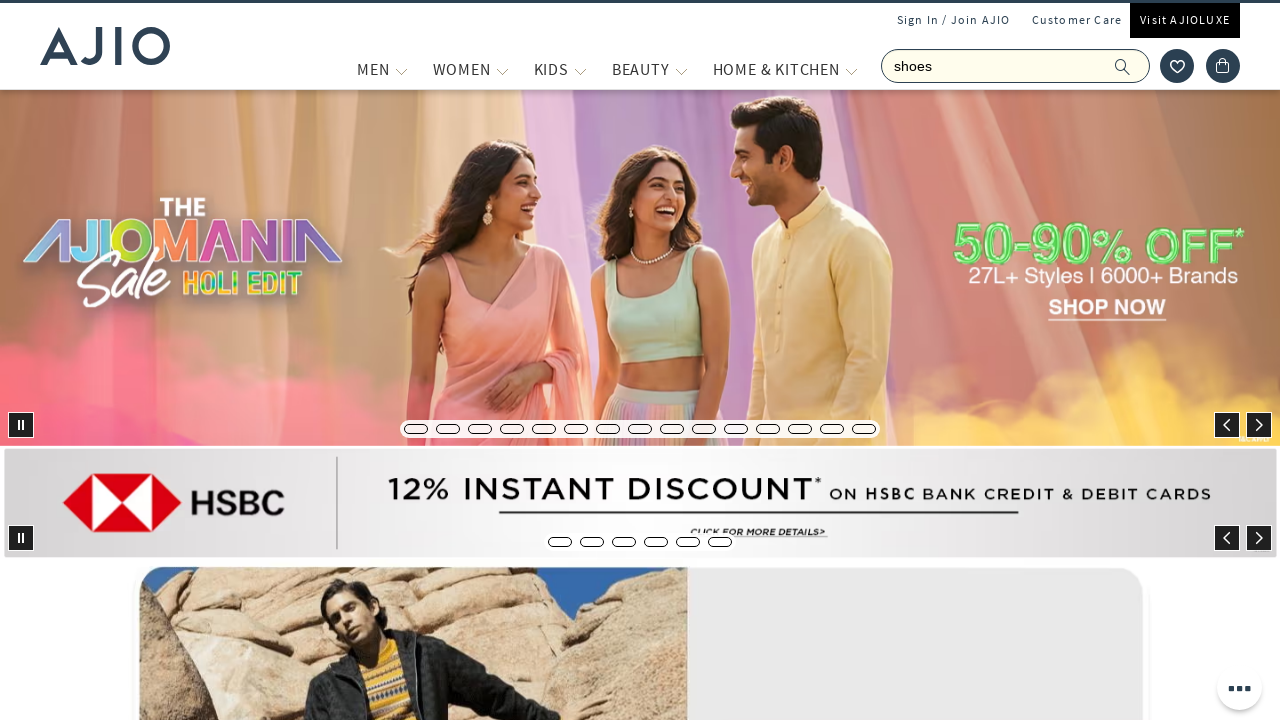

Clicked submit button to search at (1133, 66) on button[type='submit']
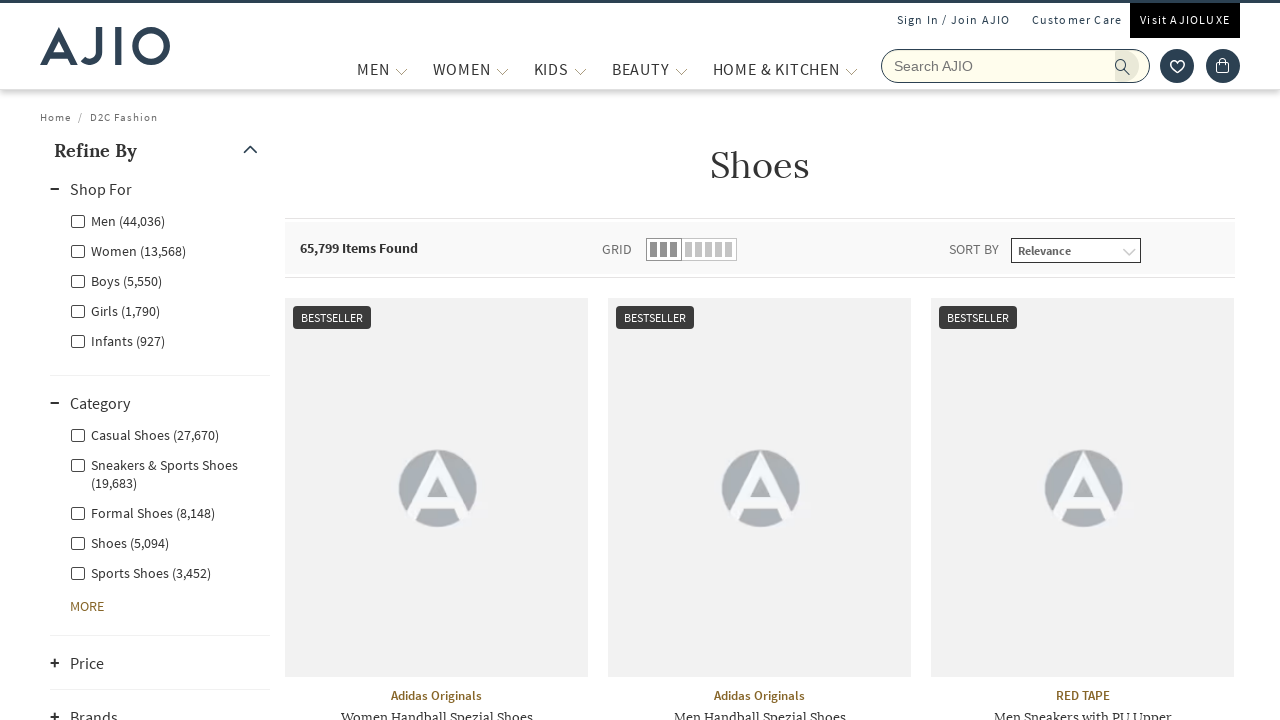

Product results loaded successfully
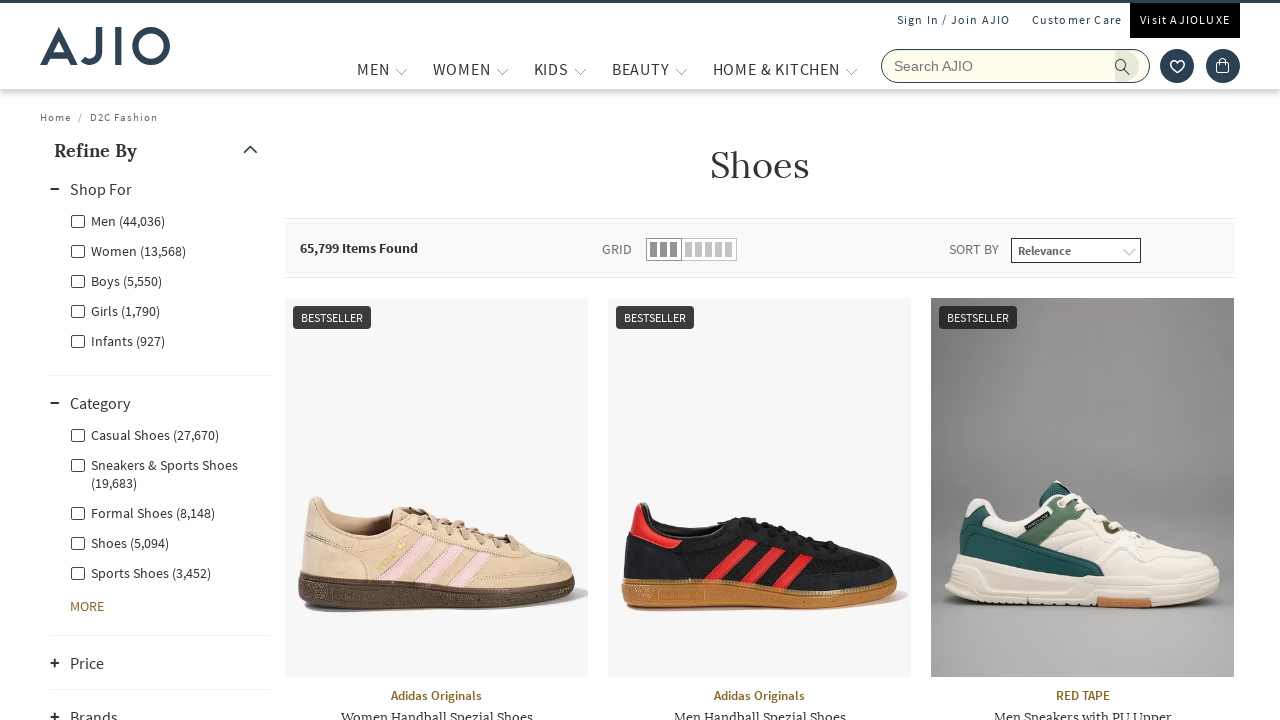

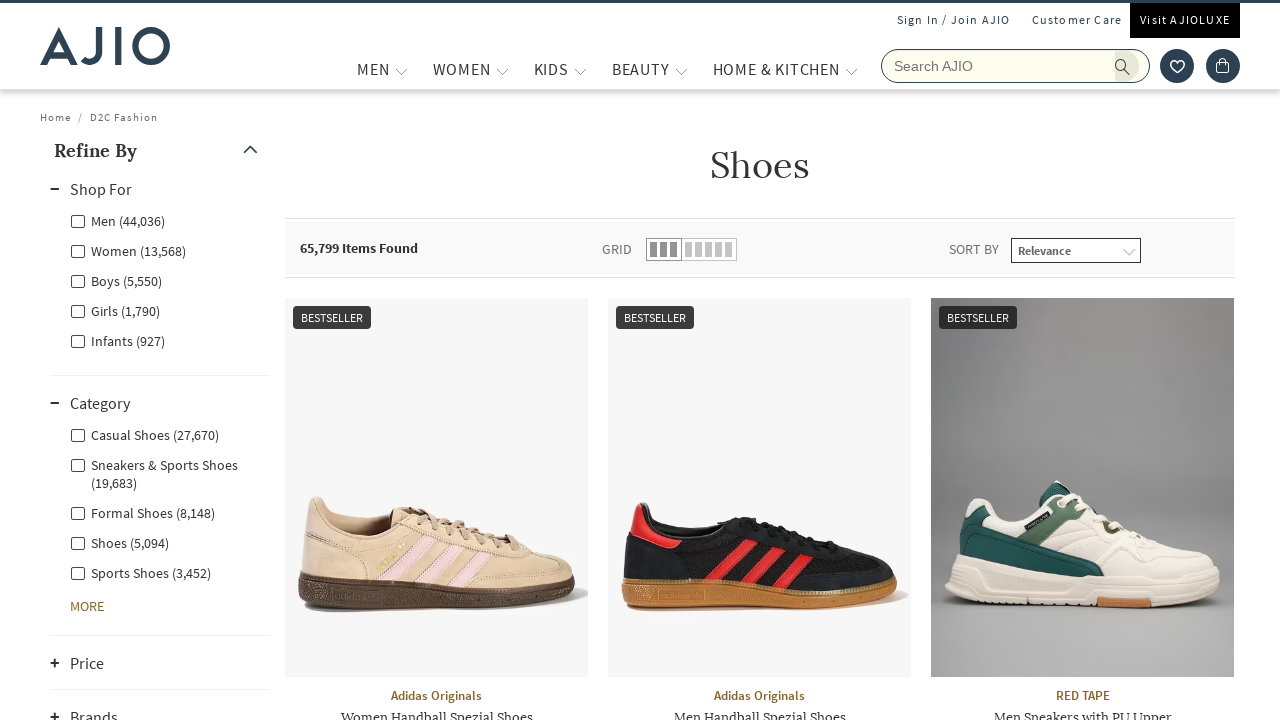